Navigates to the Rahul Shetty Academy Automation Practice page and maximizes the browser window (Firefox browser test).

Starting URL: https://rahulshettyacademy.com/AutomationPractice/

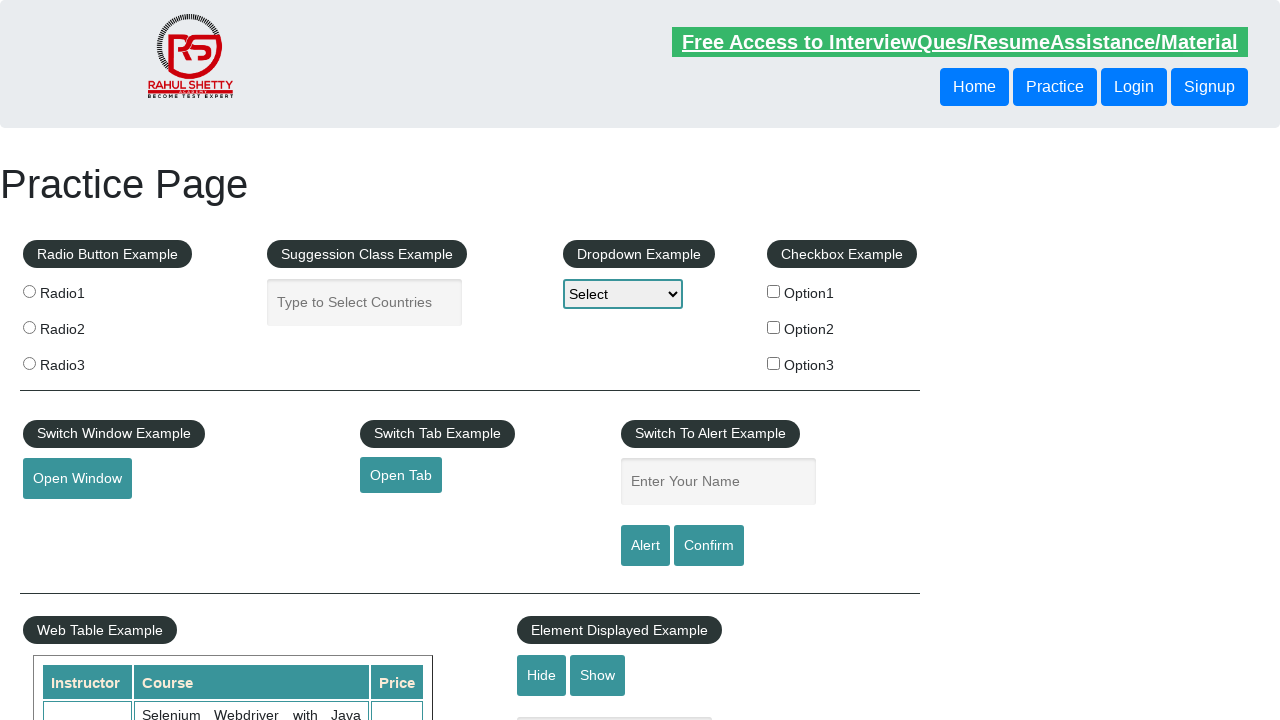

Set viewport size to 1920x1080 (maximized window)
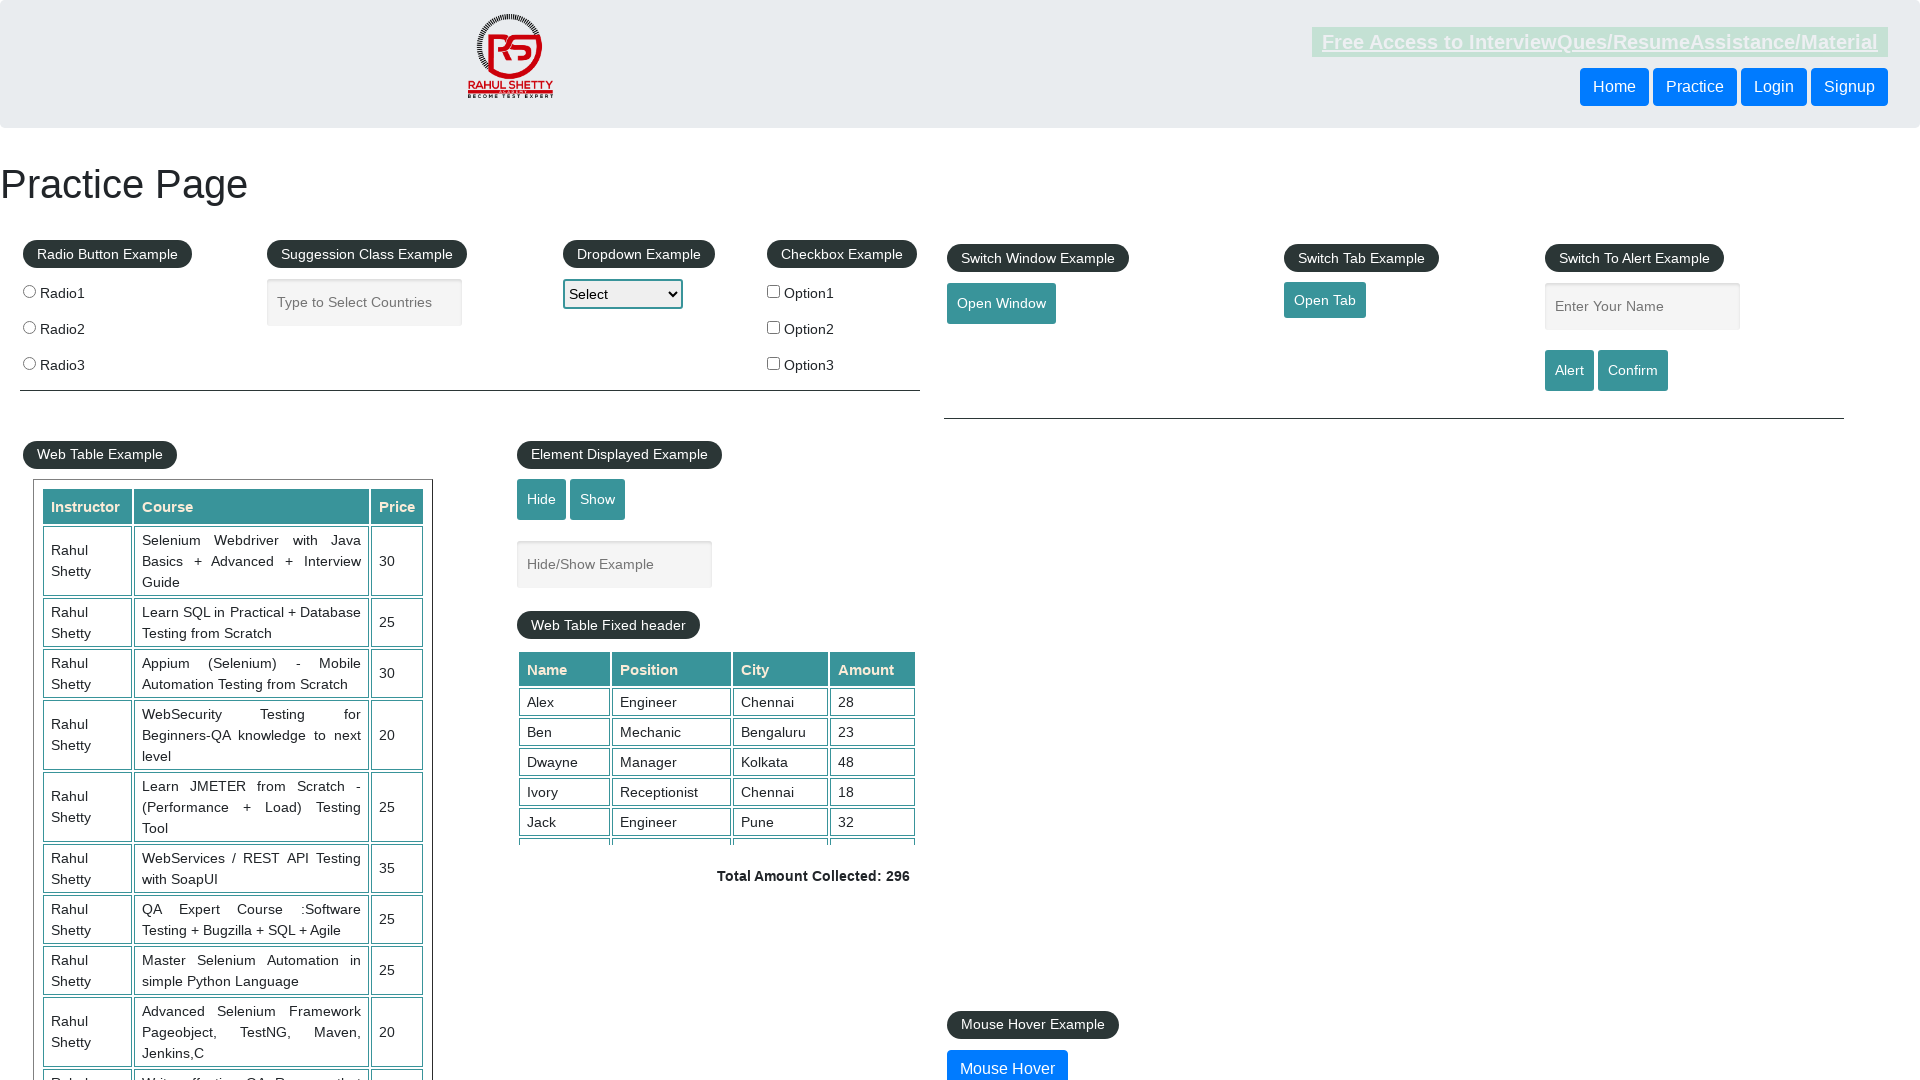

Waited for page to load (domcontentloaded state reached)
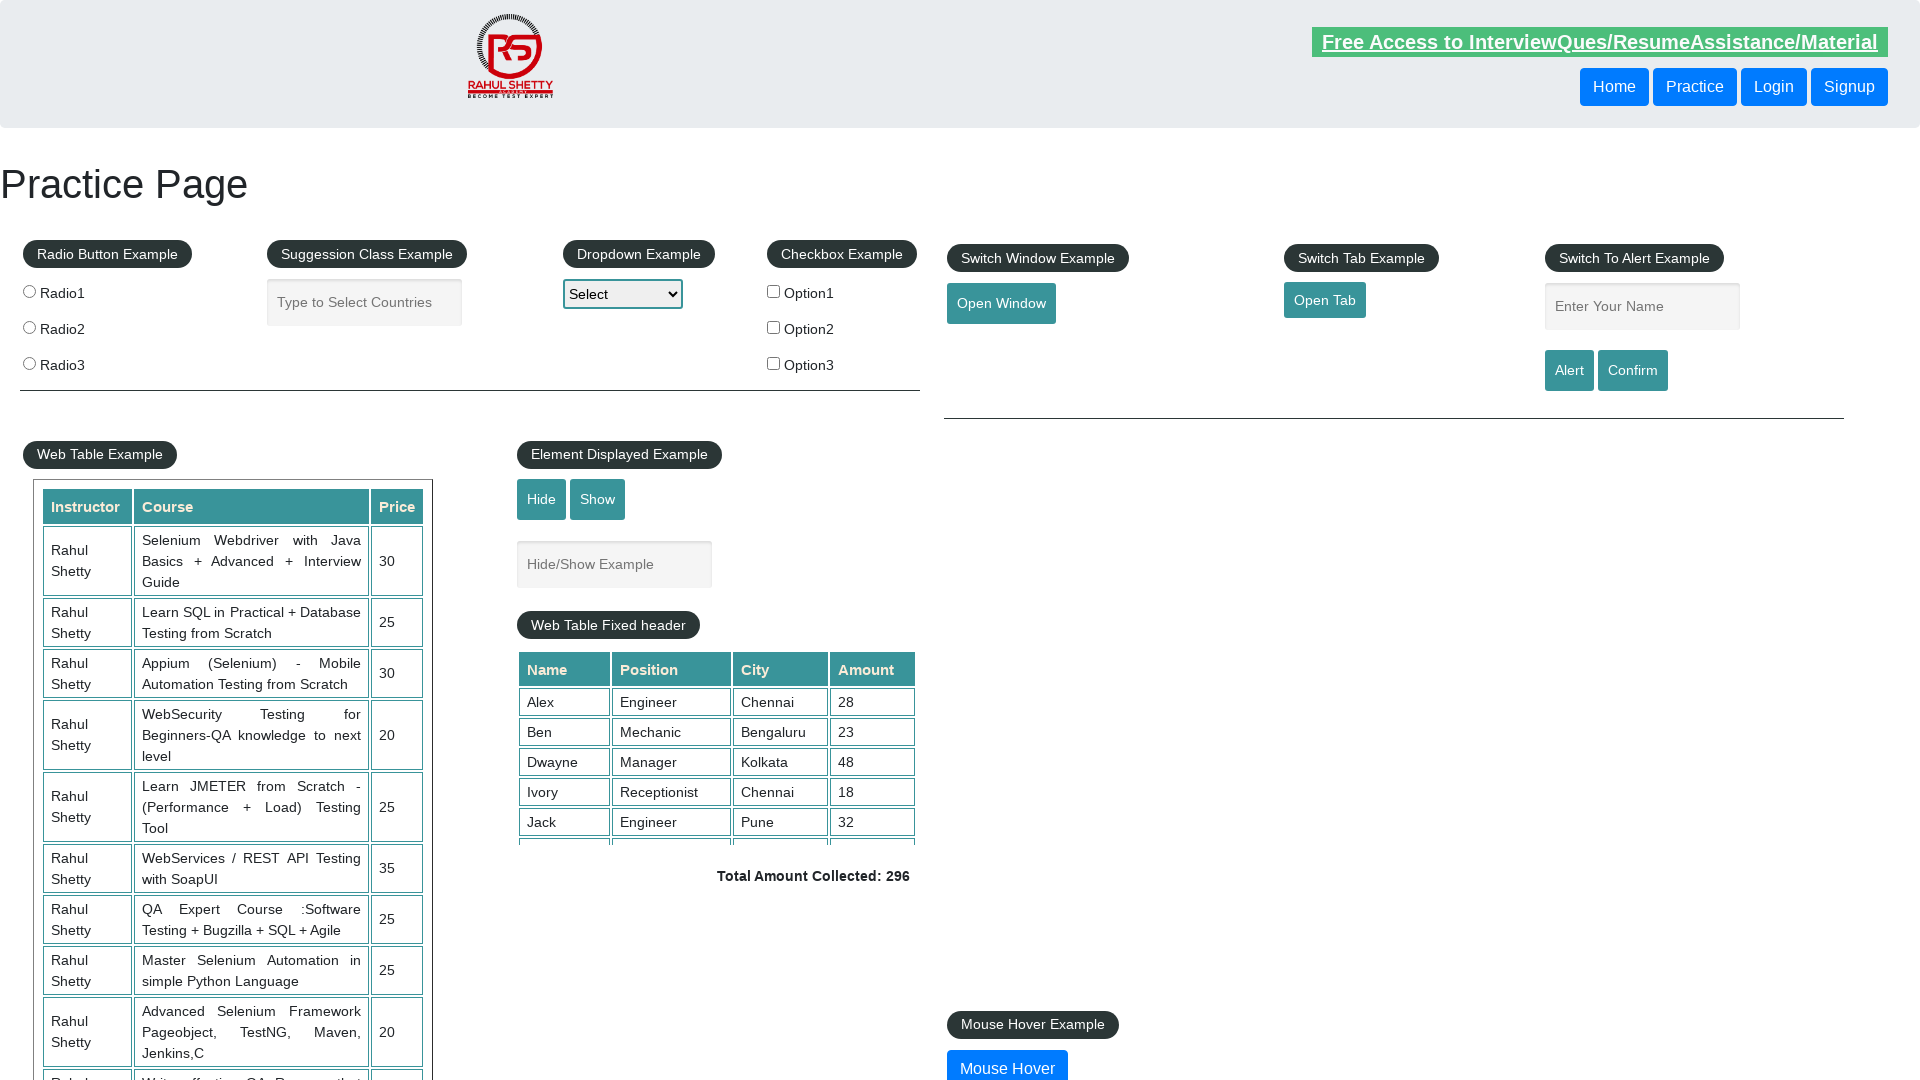

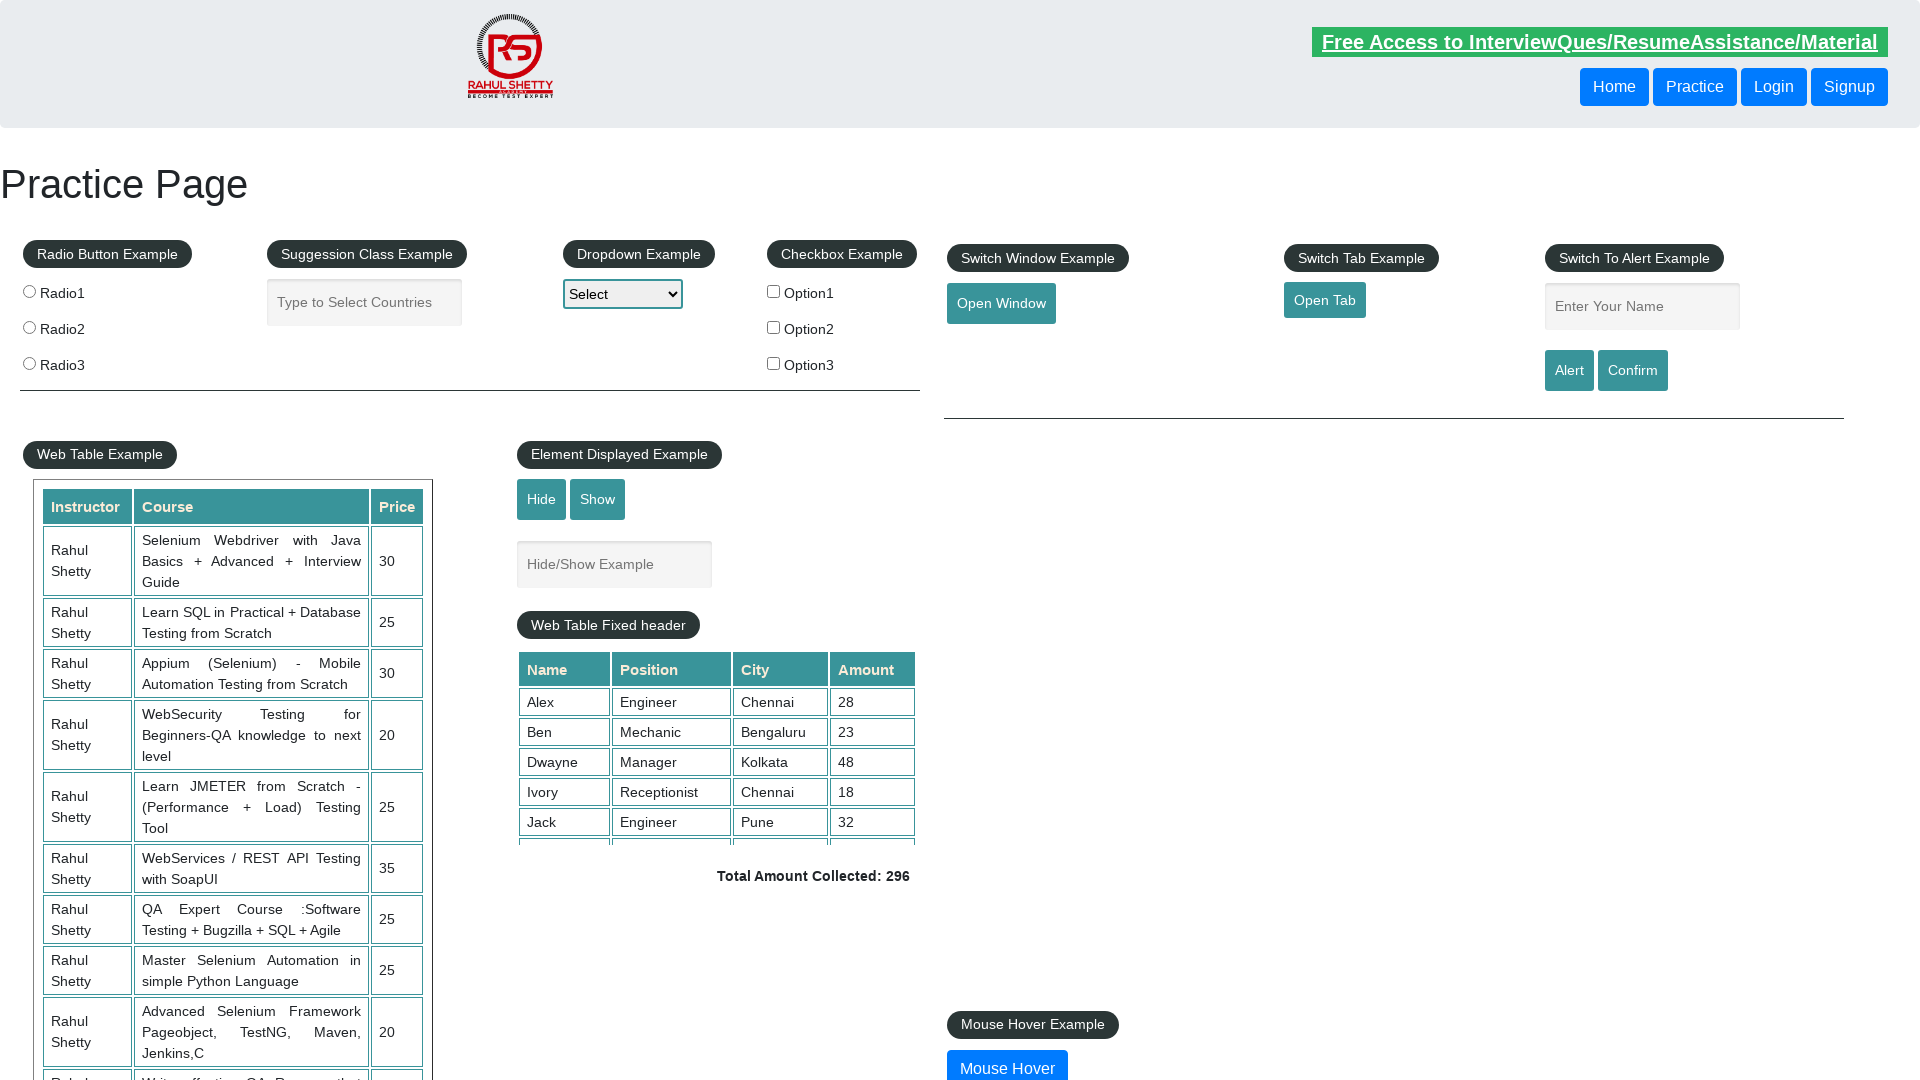